Navigates to Pro Kabaddi teams page and verifies team cards are displayed

Starting URL: https://www.prokabaddi.com/teams

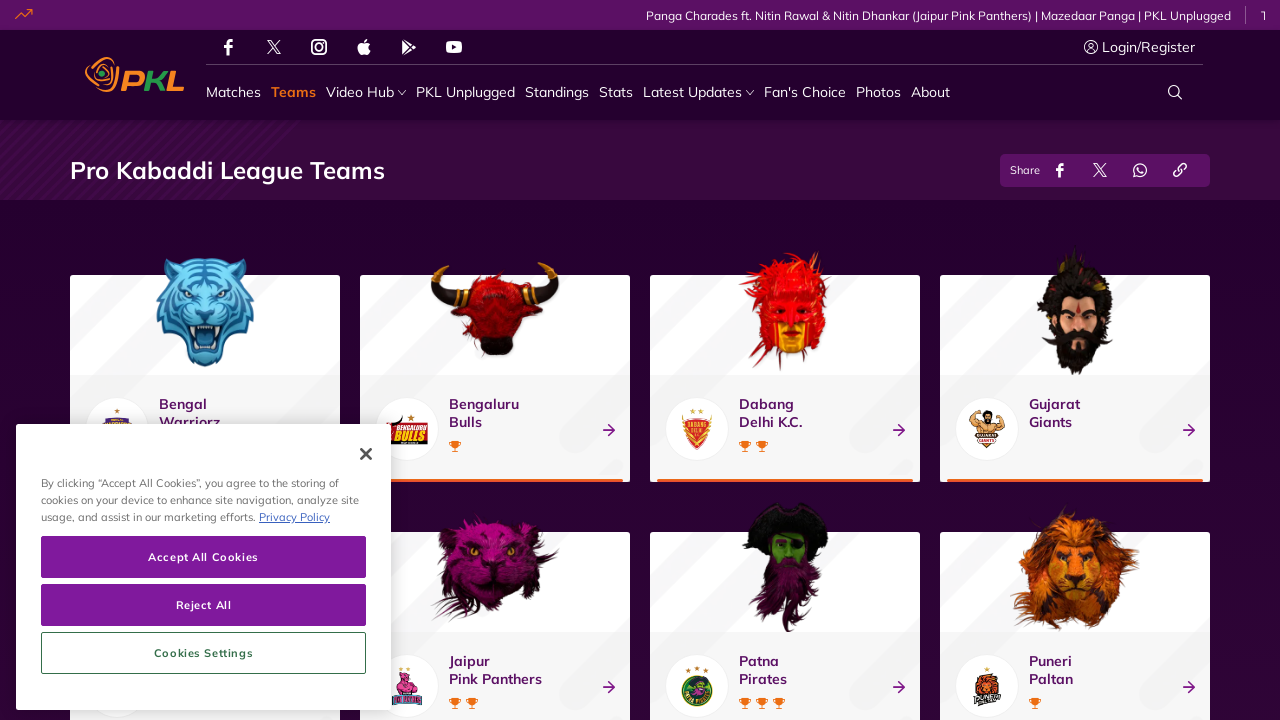

Team cards loaded on Pro Kabaddi teams page
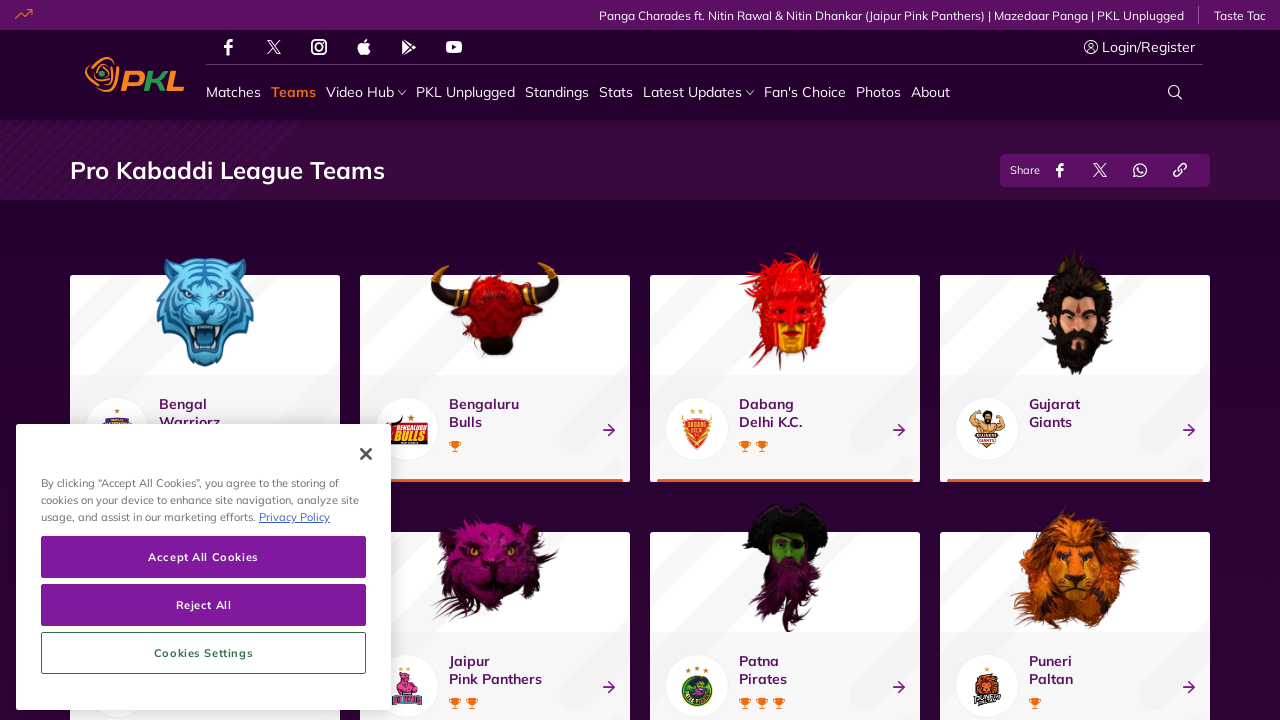

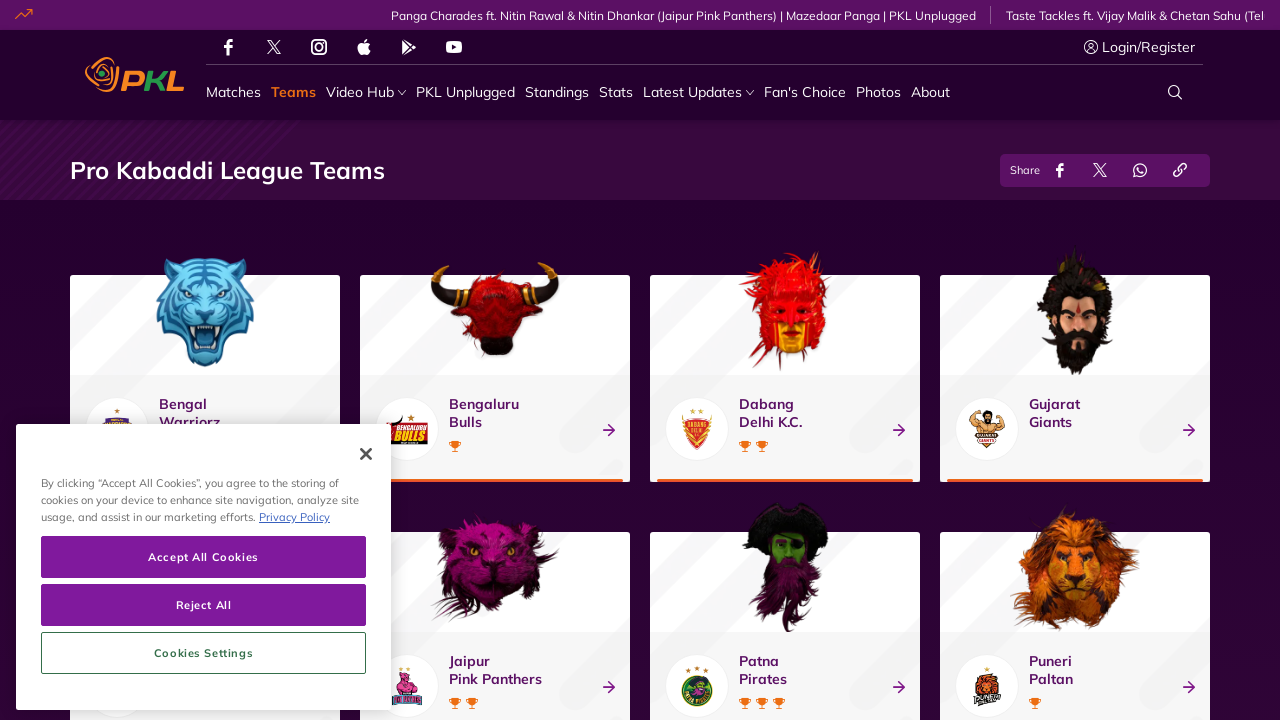